Tests displaying only completed items using the Completed filter

Starting URL: https://demo.playwright.dev/todomvc

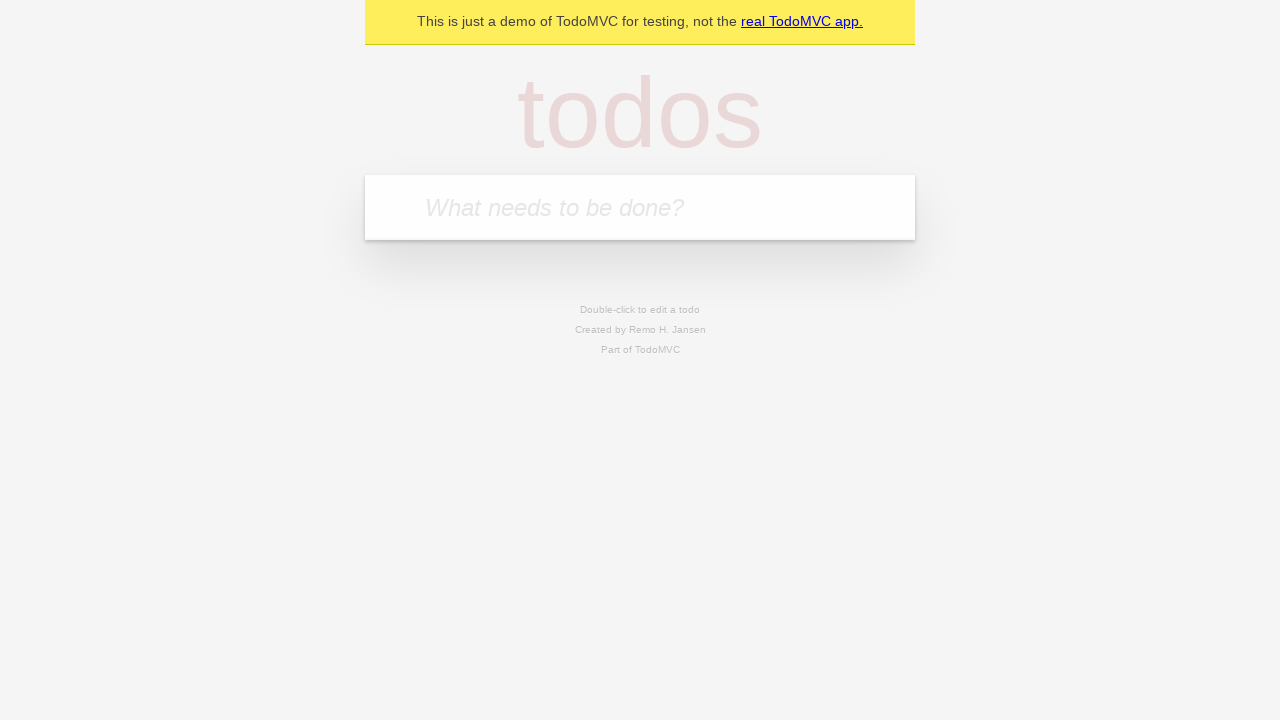

Filled todo input with 'buy some cheese' on internal:attr=[placeholder="What needs to be done?"i]
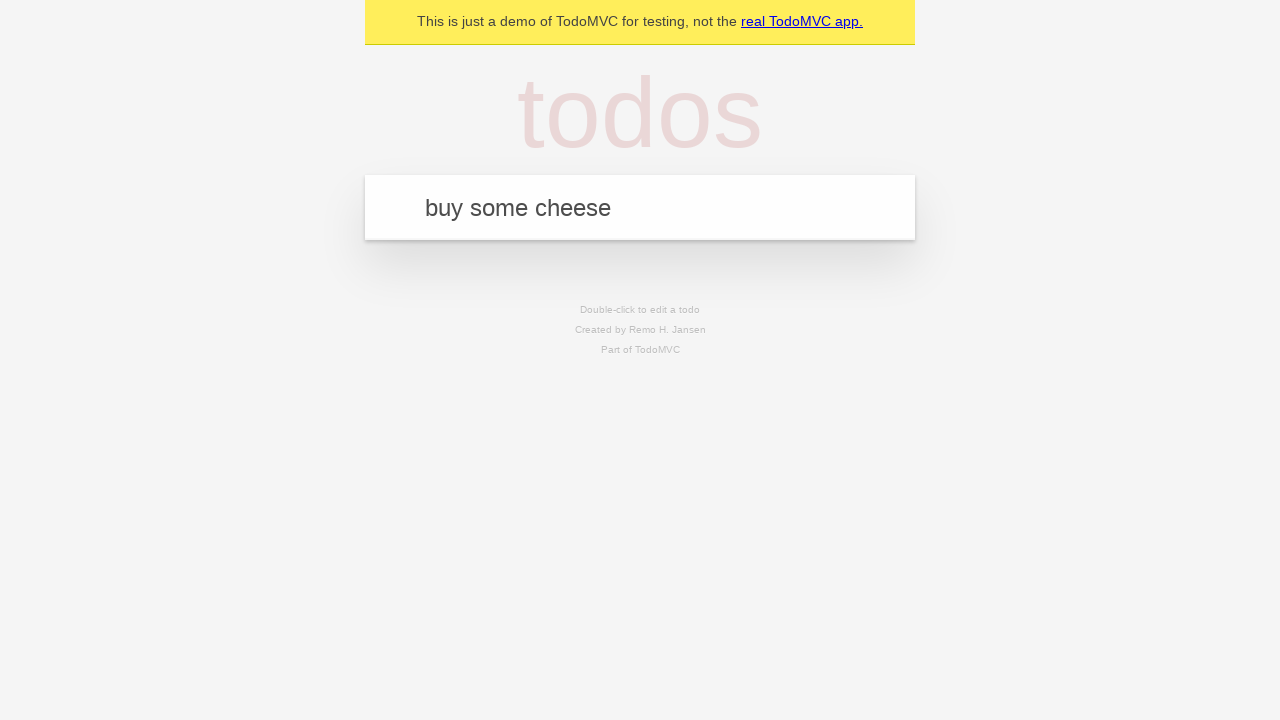

Pressed Enter to add 'buy some cheese' to the todo list on internal:attr=[placeholder="What needs to be done?"i]
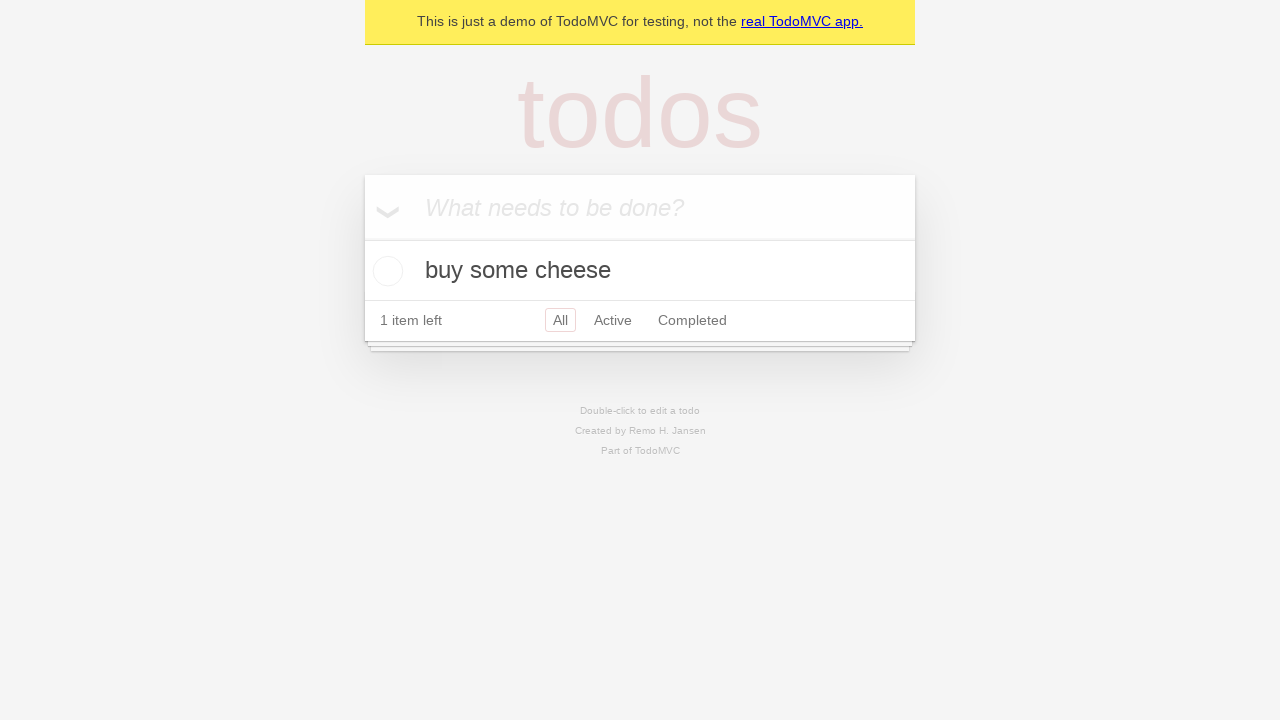

Filled todo input with 'feed the cat' on internal:attr=[placeholder="What needs to be done?"i]
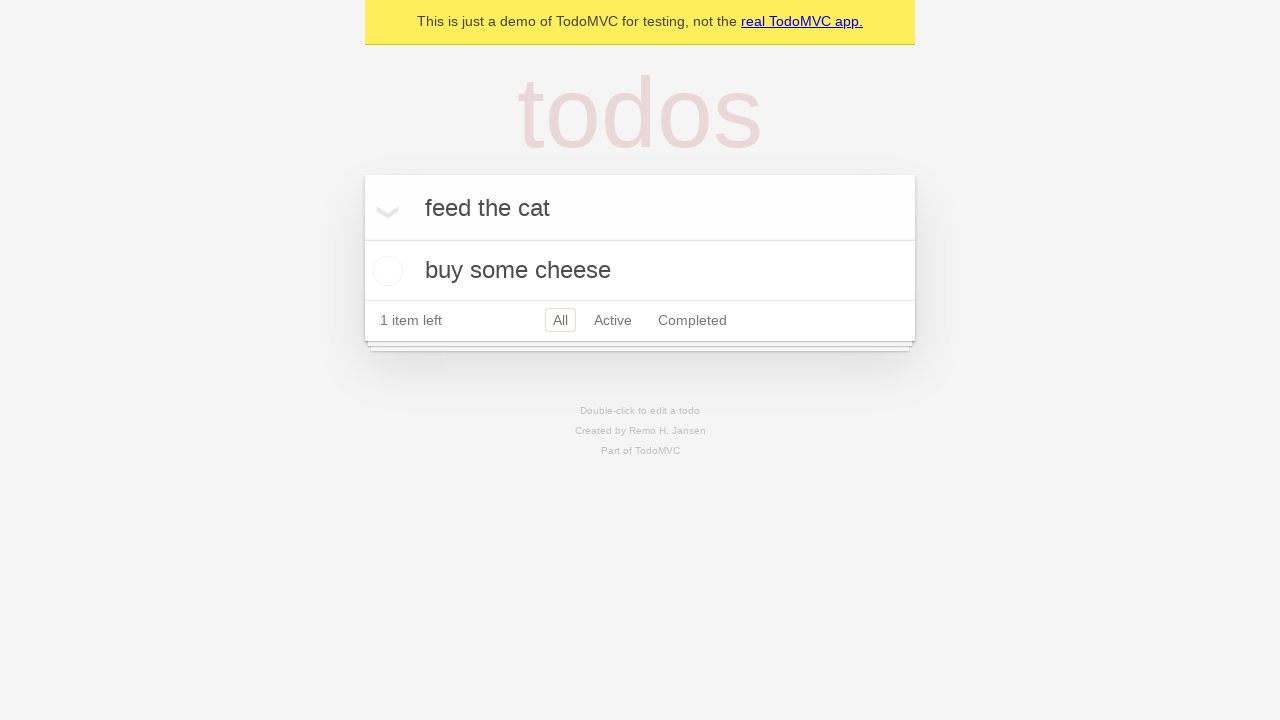

Pressed Enter to add 'feed the cat' to the todo list on internal:attr=[placeholder="What needs to be done?"i]
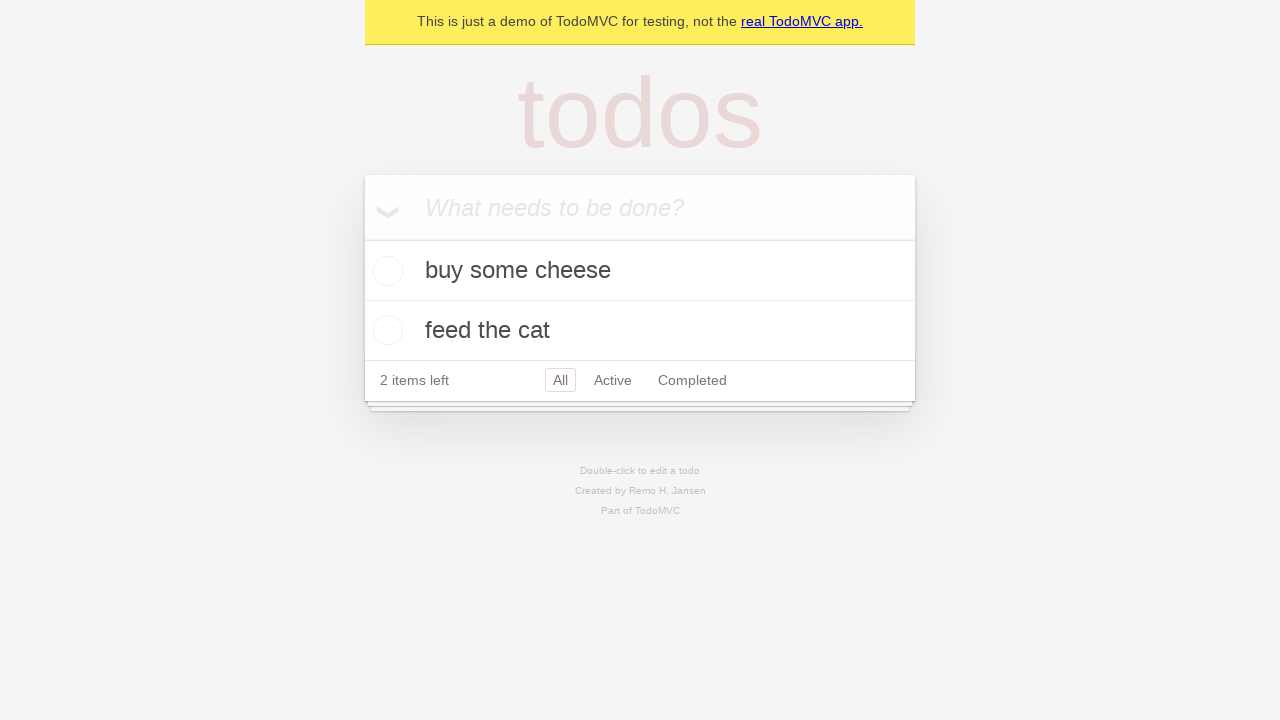

Filled todo input with 'book a doctors appointment' on internal:attr=[placeholder="What needs to be done?"i]
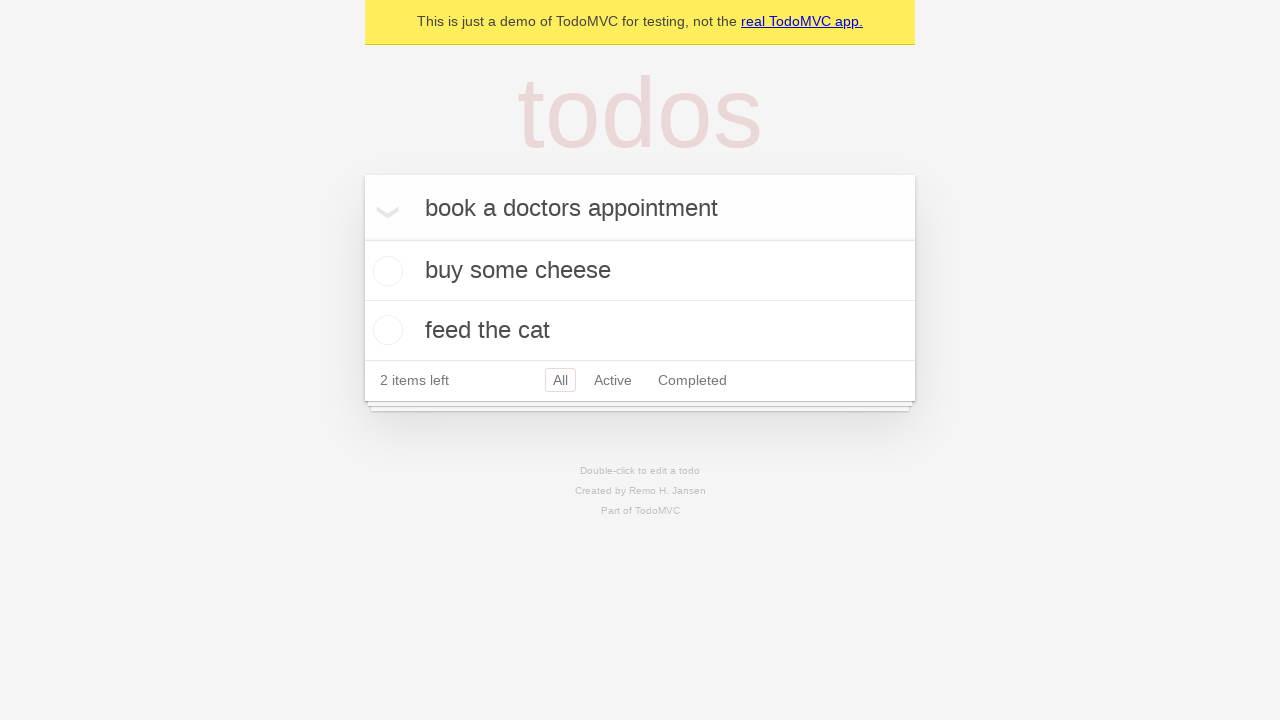

Pressed Enter to add 'book a doctors appointment' to the todo list on internal:attr=[placeholder="What needs to be done?"i]
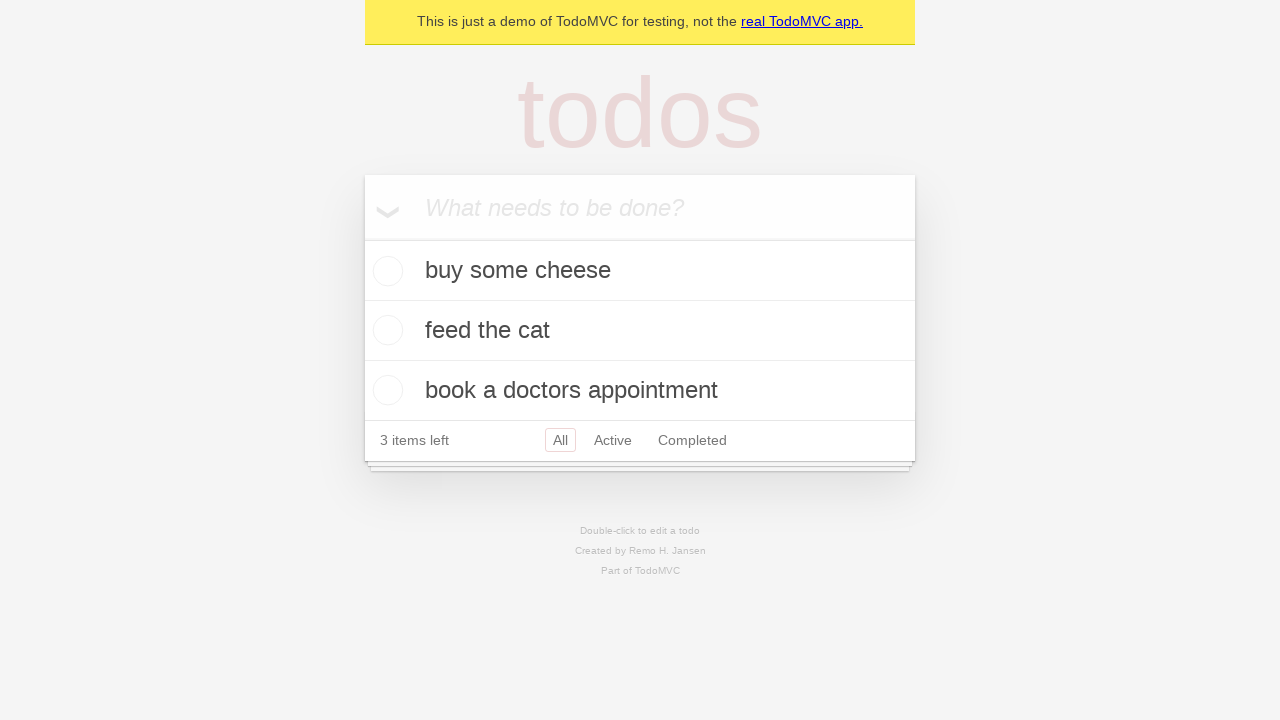

Checked the second todo item 'feed the cat' as completed at (385, 330) on [data-testid='todo-item'] >> nth=1 >> internal:role=checkbox
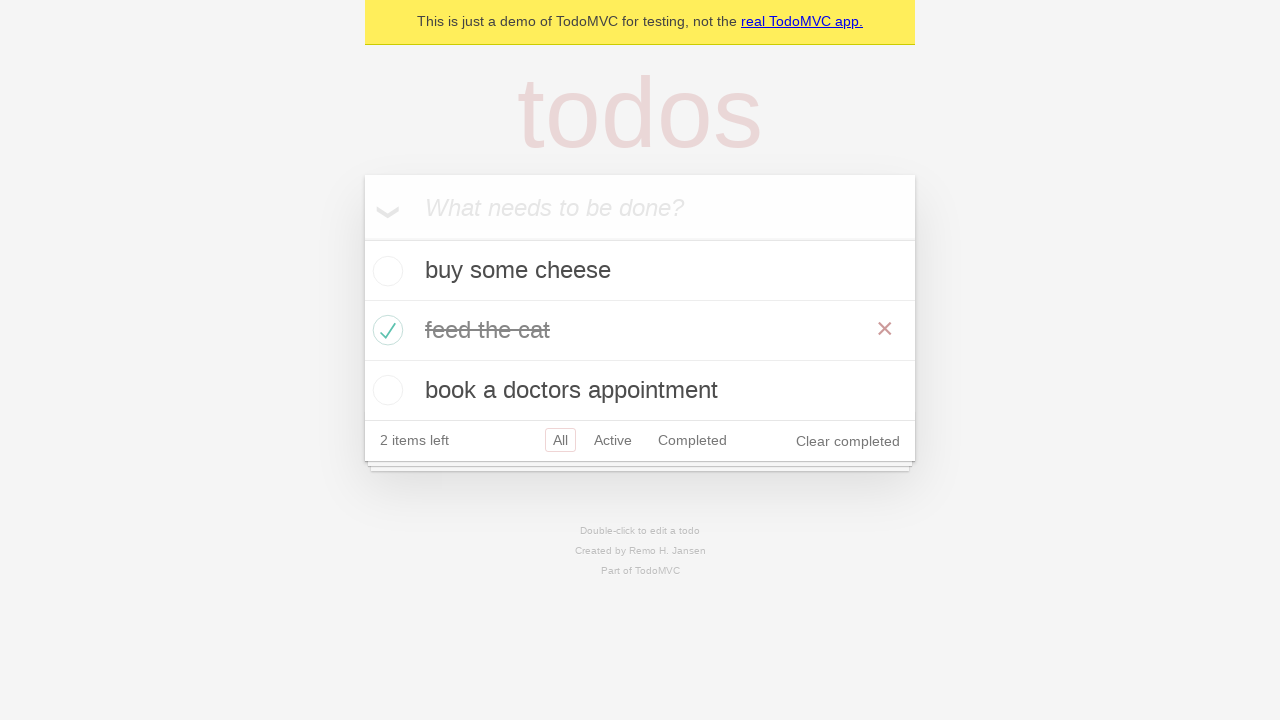

Clicked Completed filter to display only completed items at (692, 440) on internal:role=link[name="Completed"i]
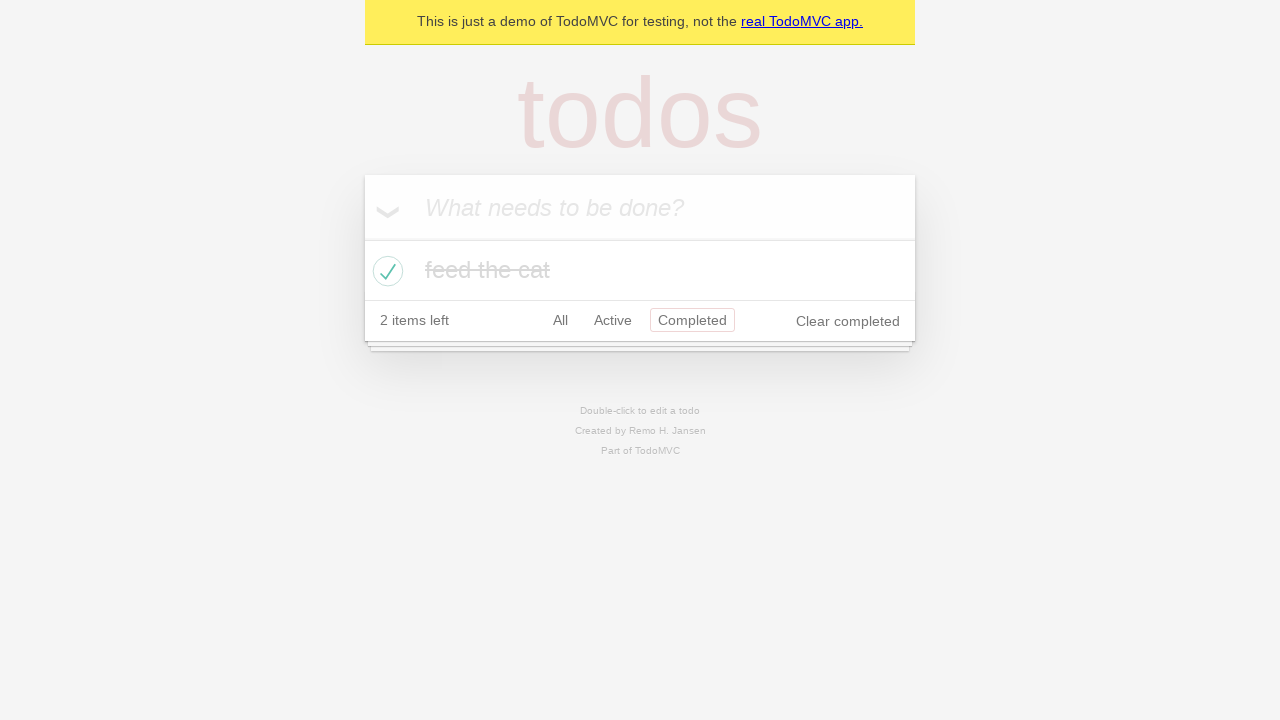

Waited for filter to apply
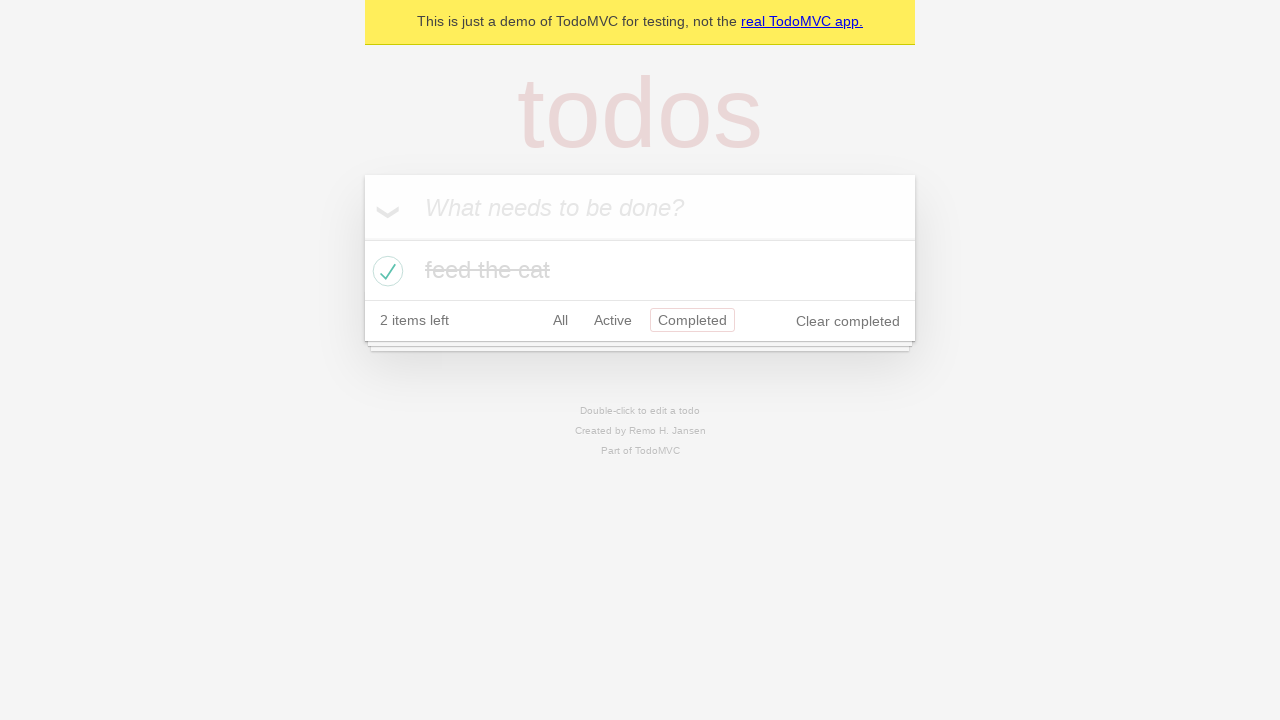

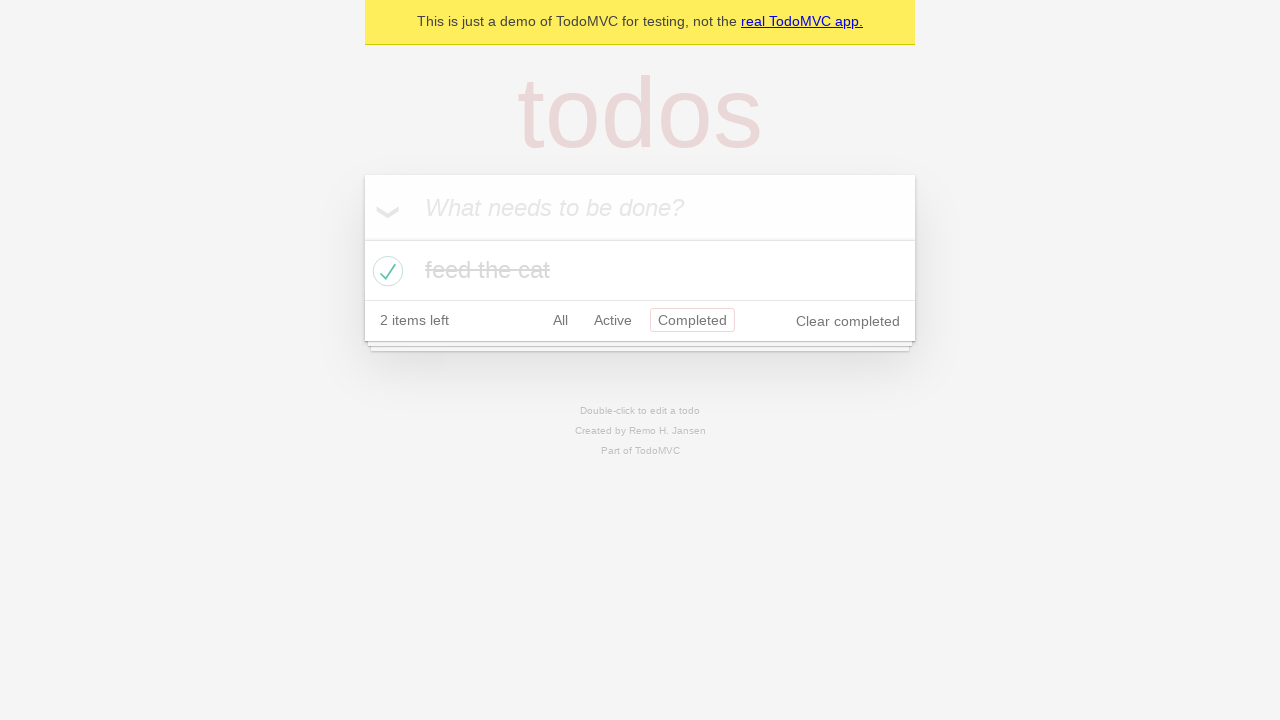